Tests clicking a button on a practice page and verifies that the result text changes to "Now it's gone!" after clicking.

Starting URL: https://practice.cydeo.com/multiple_buttons

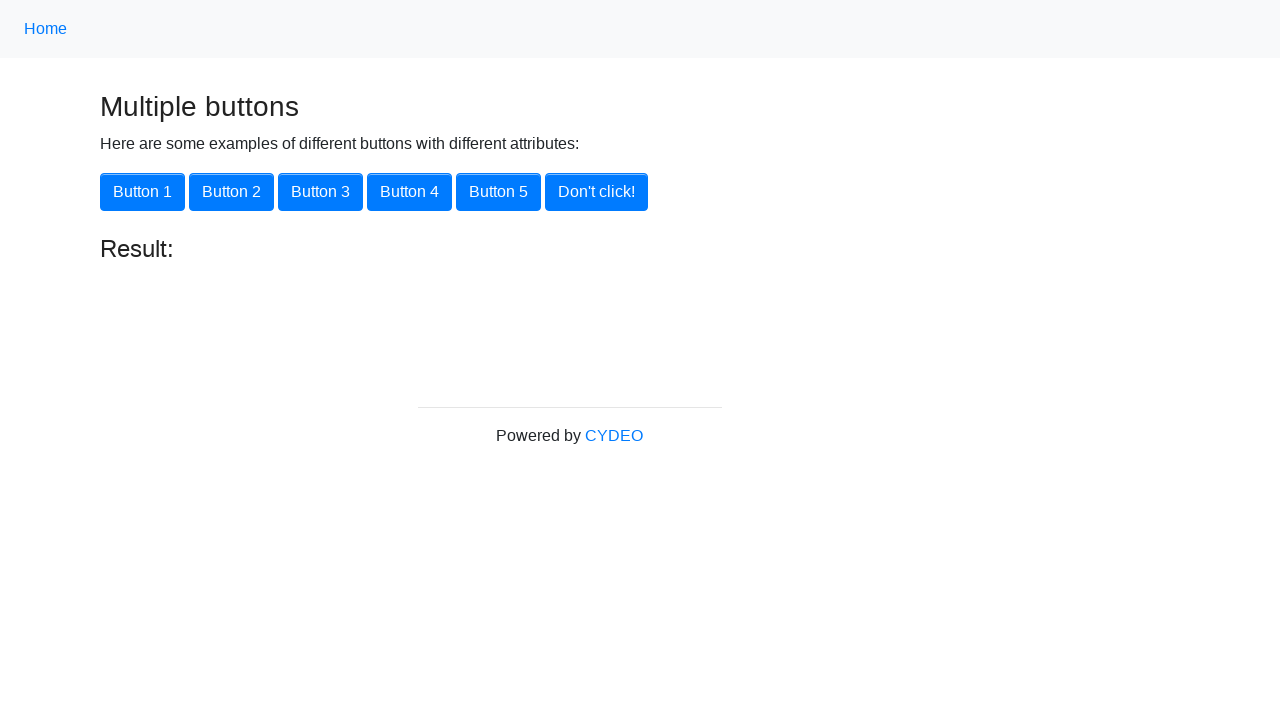

Clicked the 'Don't Click' button (button6) at (596, 192) on button[name='button6']
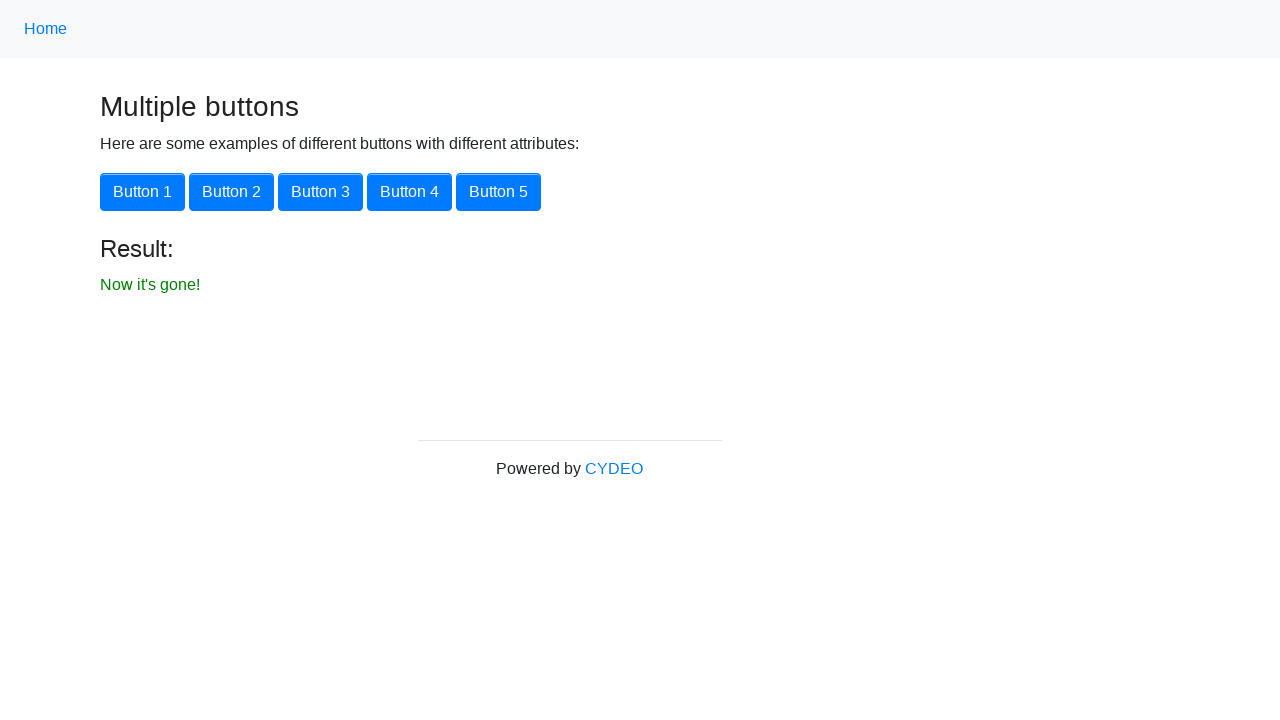

Result element appeared after clicking button
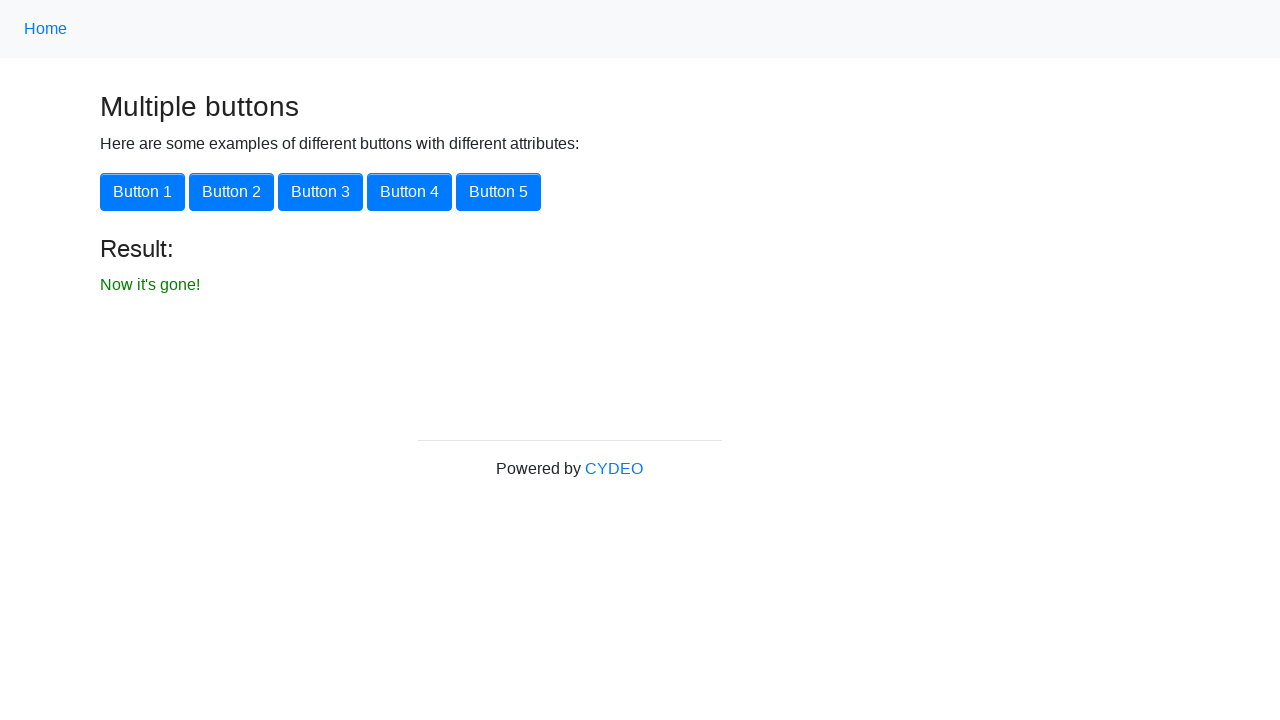

Retrieved result text: 'Now it's gone!'
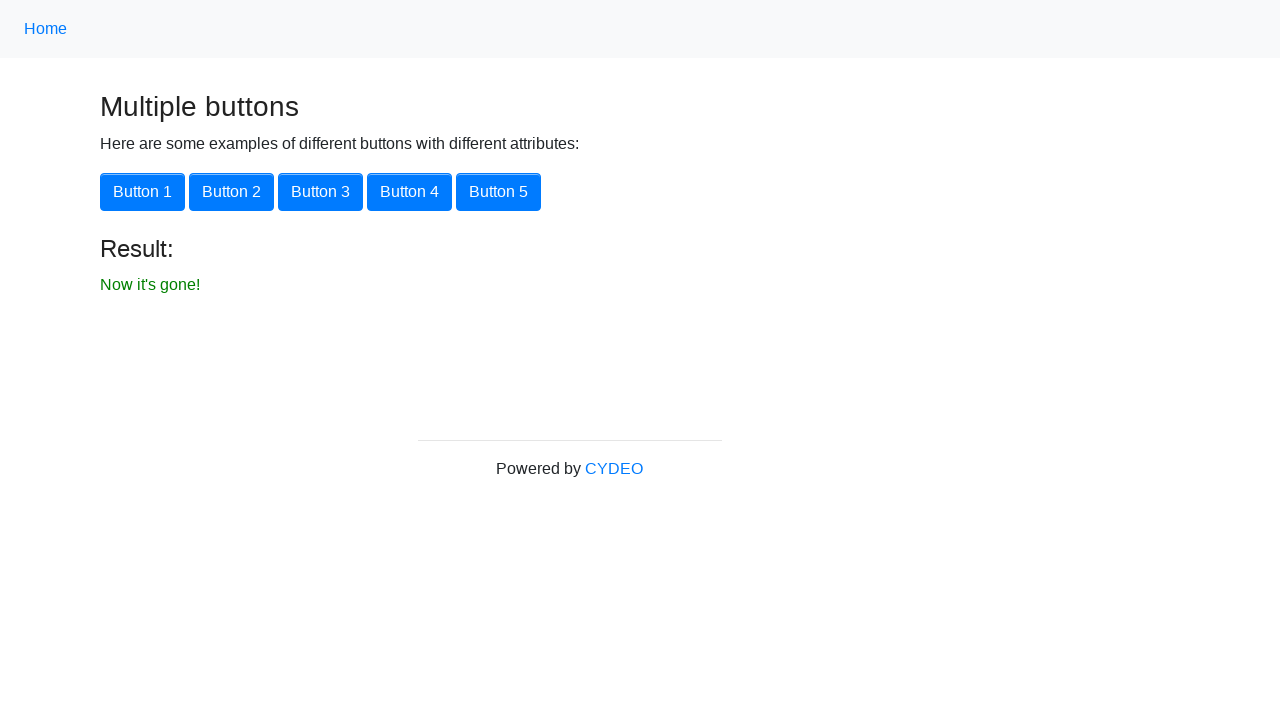

Verified result text matches expected value 'Now it's gone!'
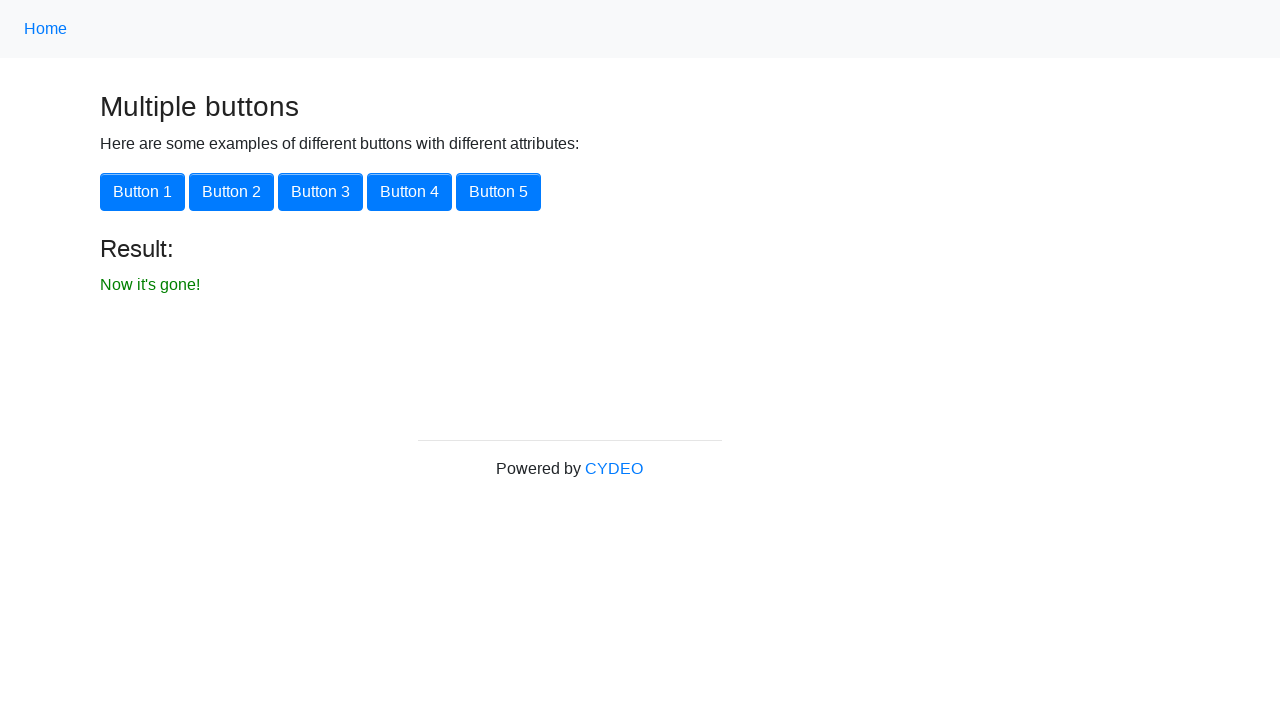

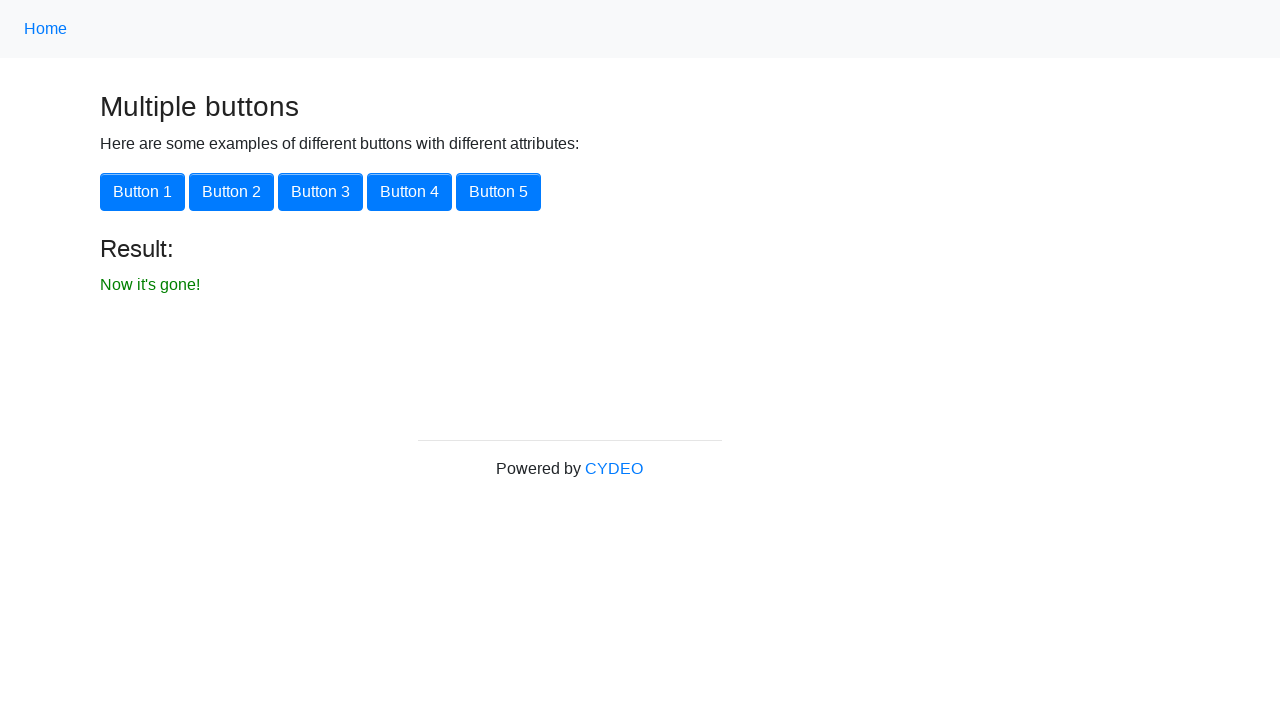